Tests filling out a practice form on DemoQA by entering first name, last name, email, and clicking through gender radio button options.

Starting URL: https://demoqa.com/automation-practice-form

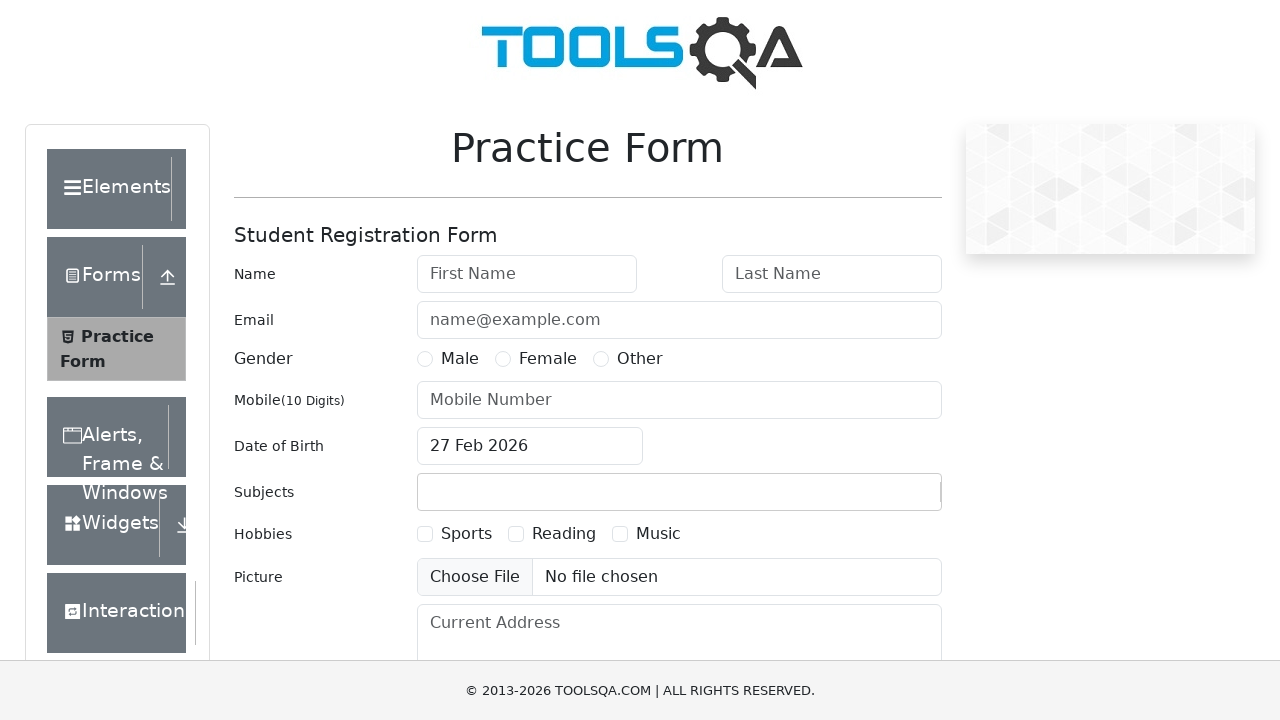

Filled first name field with 'Mohammad' on #firstName
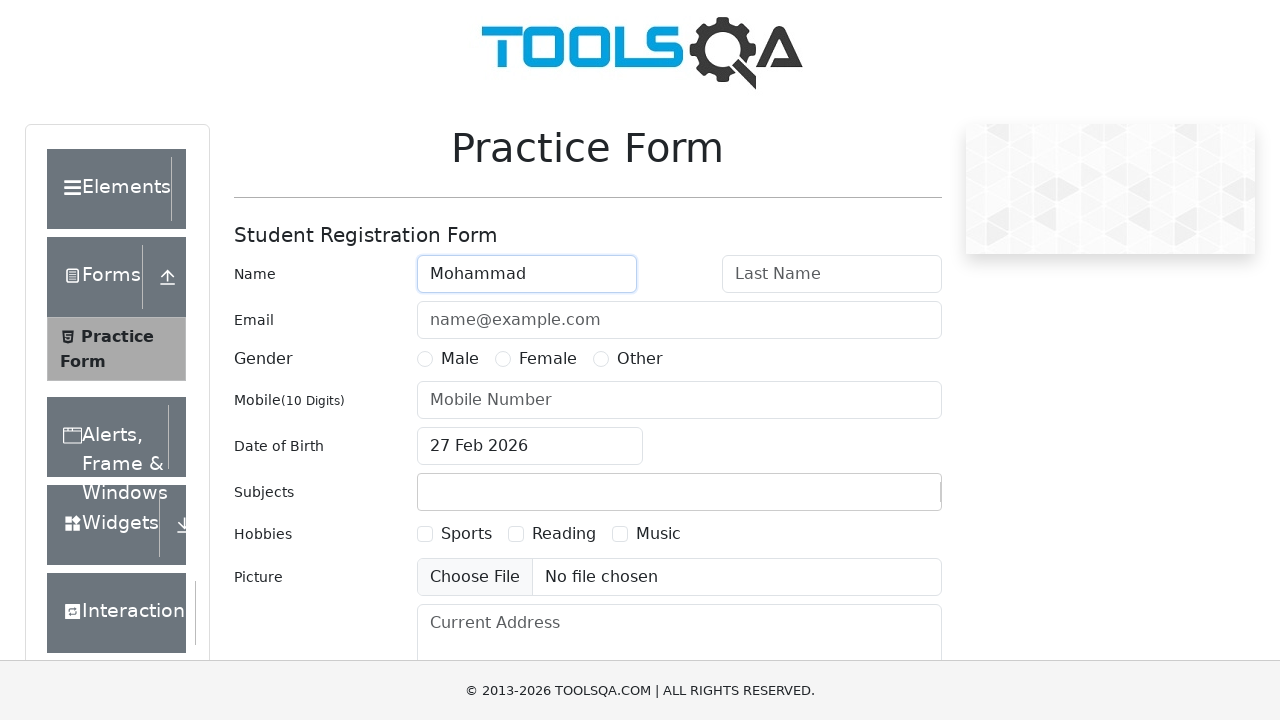

Filled last name field with 'Shahnawaz' on #lastName
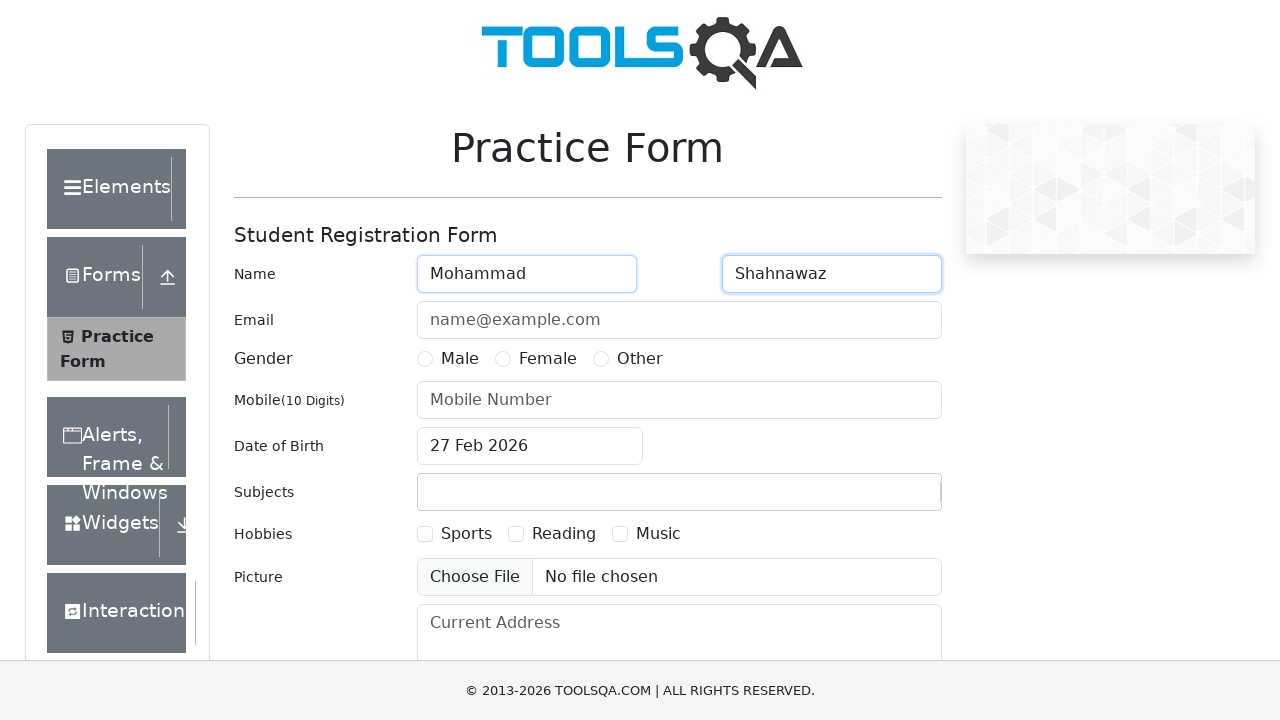

Filled email field with 'kazonline@gmail.com' on #userEmail
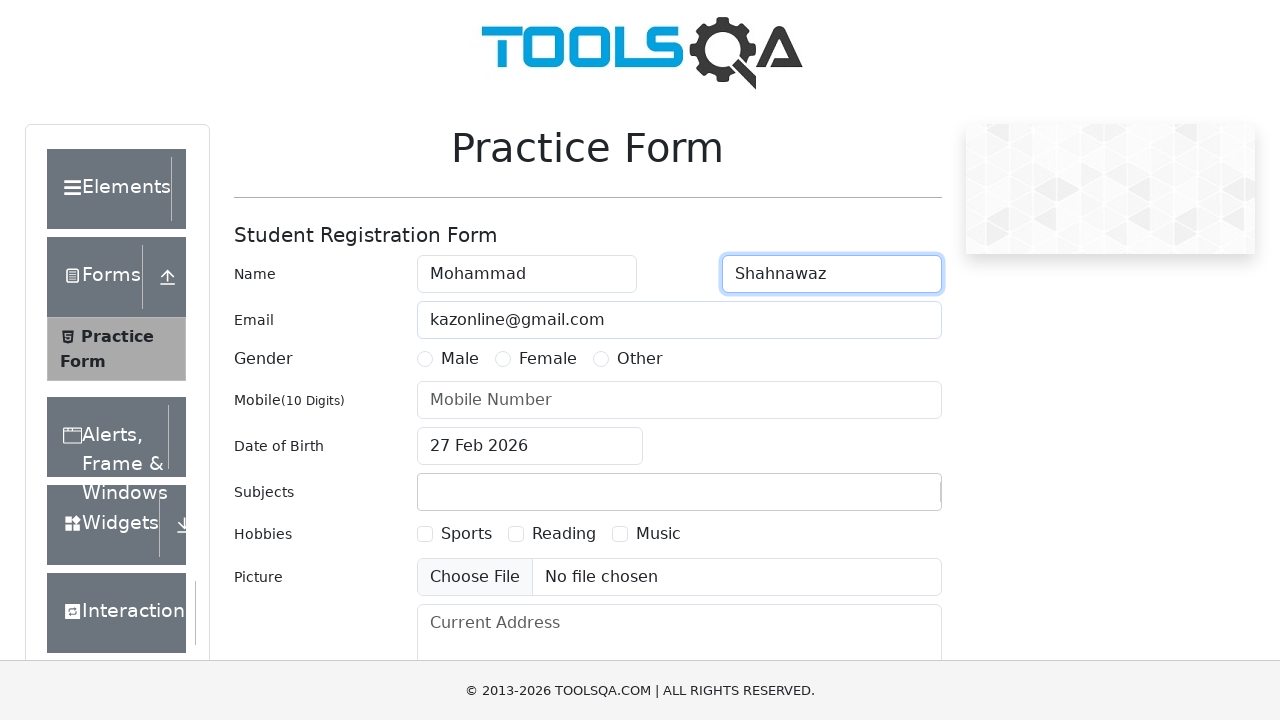

Clicked Male gender radio button at (460, 359) on label[for='gender-radio-1']
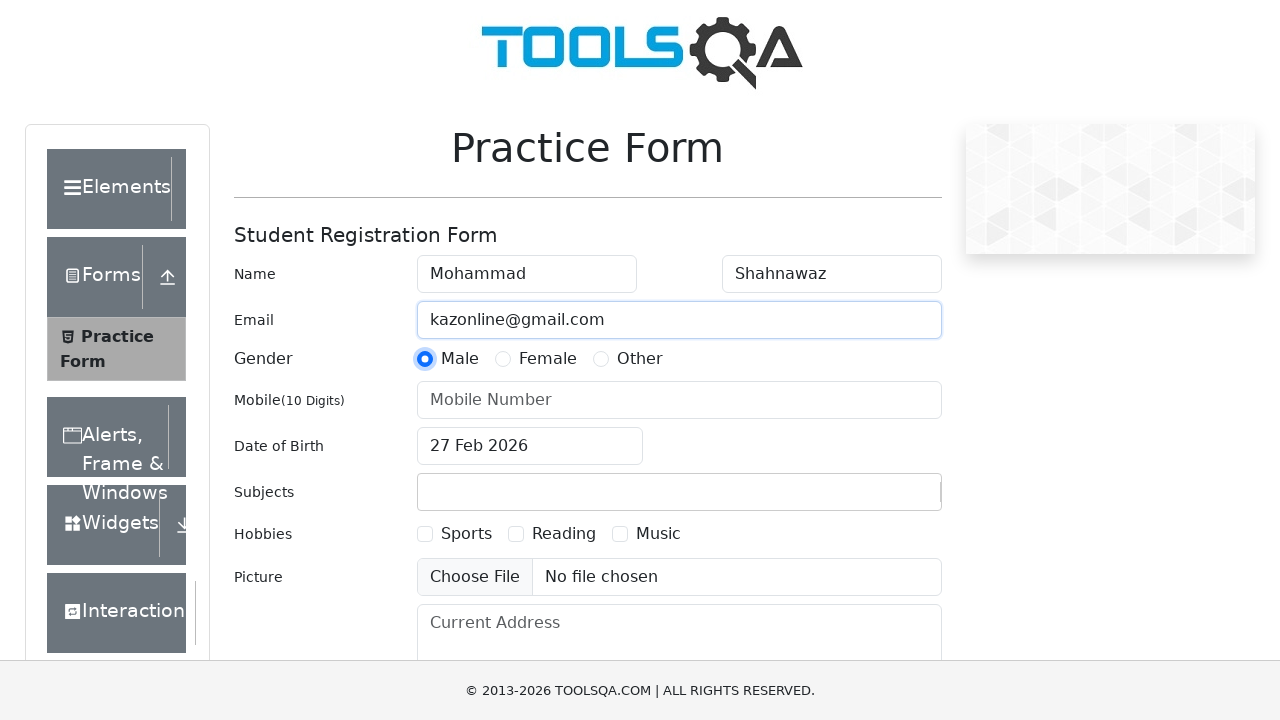

Clicked Female gender radio button at (548, 359) on label[for='gender-radio-2']
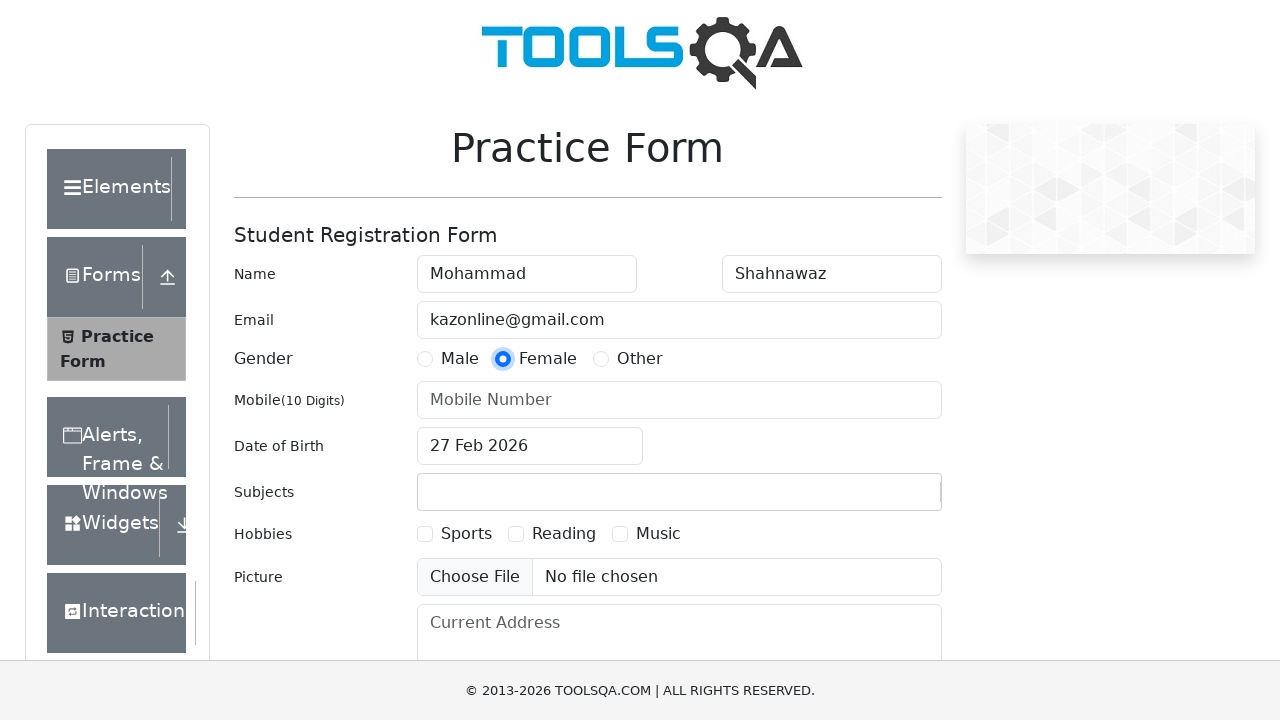

Clicked Other gender radio button at (640, 359) on label[for='gender-radio-3']
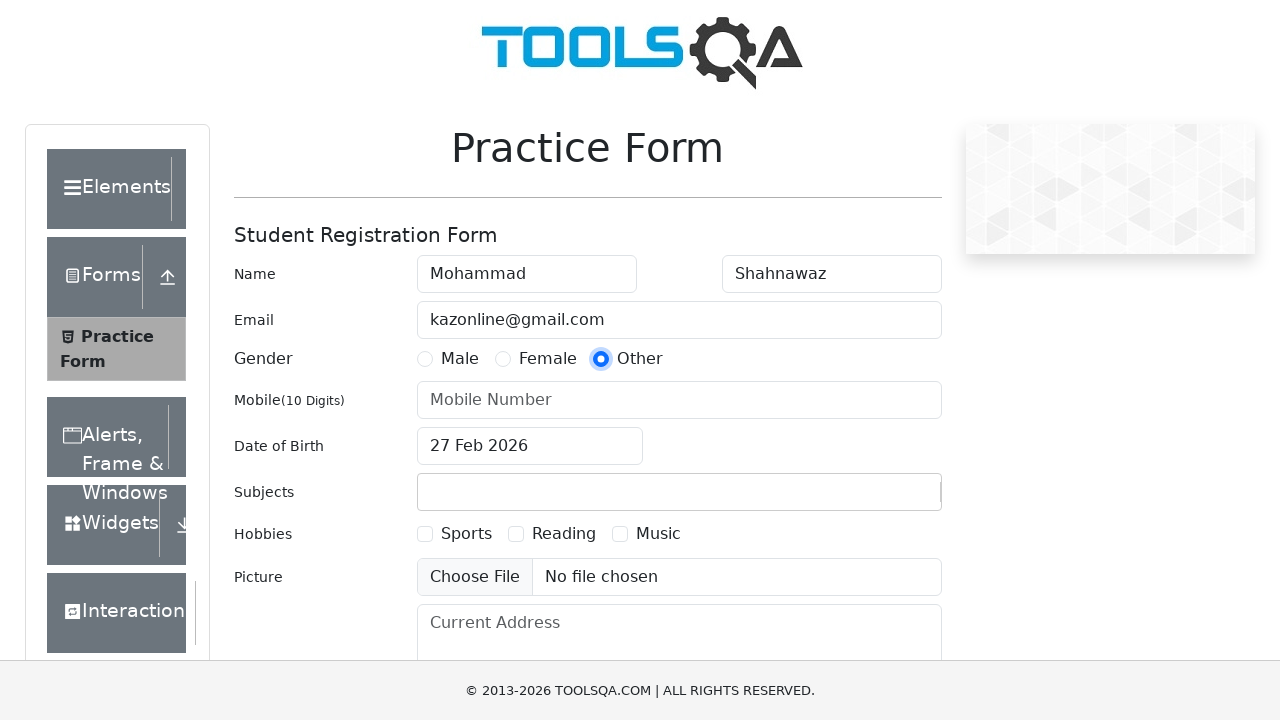

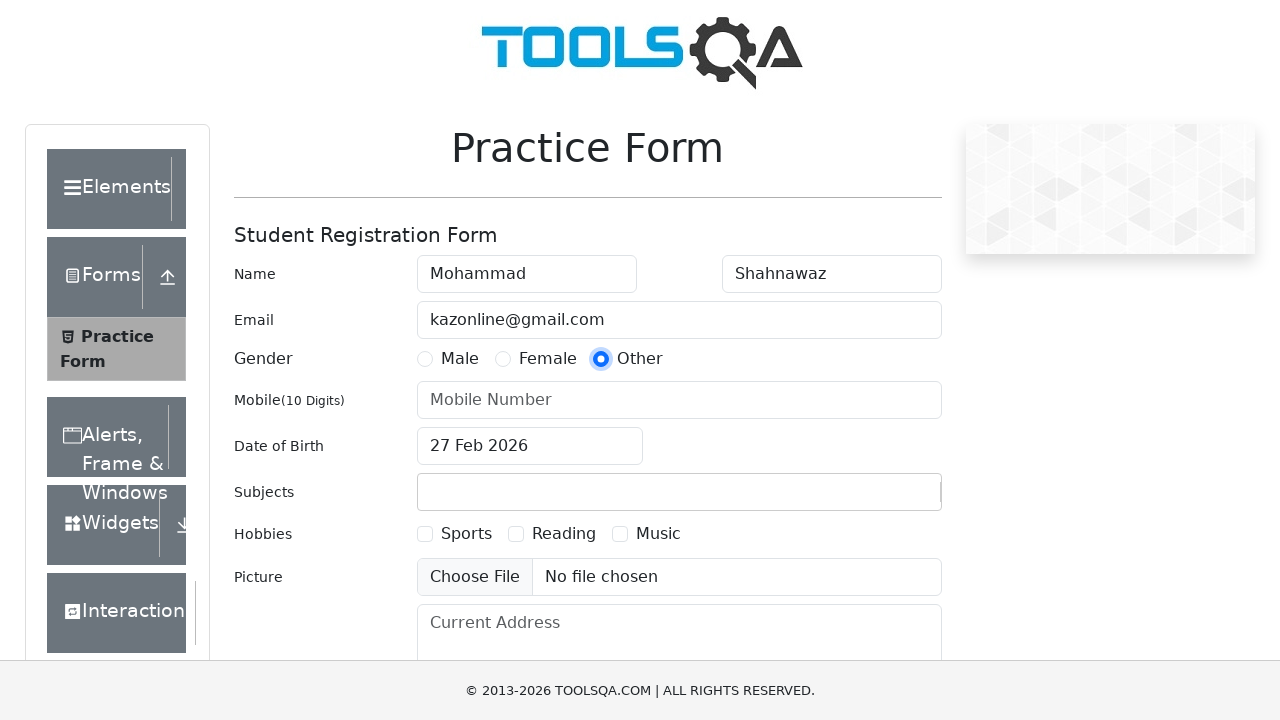